Tests dynamic dropdown functionality on a flight booking practice page by selecting departure city (Coimbatore) and destination city (Bangalore)

Starting URL: https://rahulshettyacademy.com/dropdownsPractise/

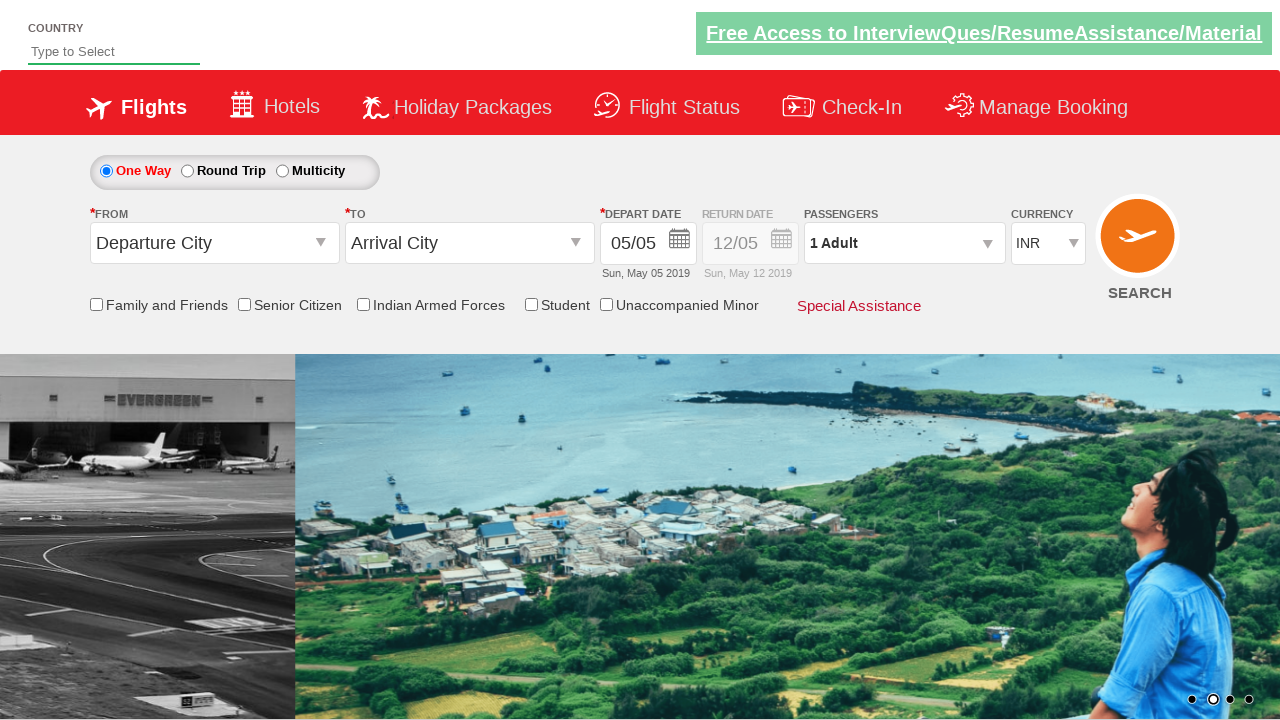

Clicked on departure city dropdown at (214, 243) on #ctl00_mainContent_ddl_originStation1_CTXT
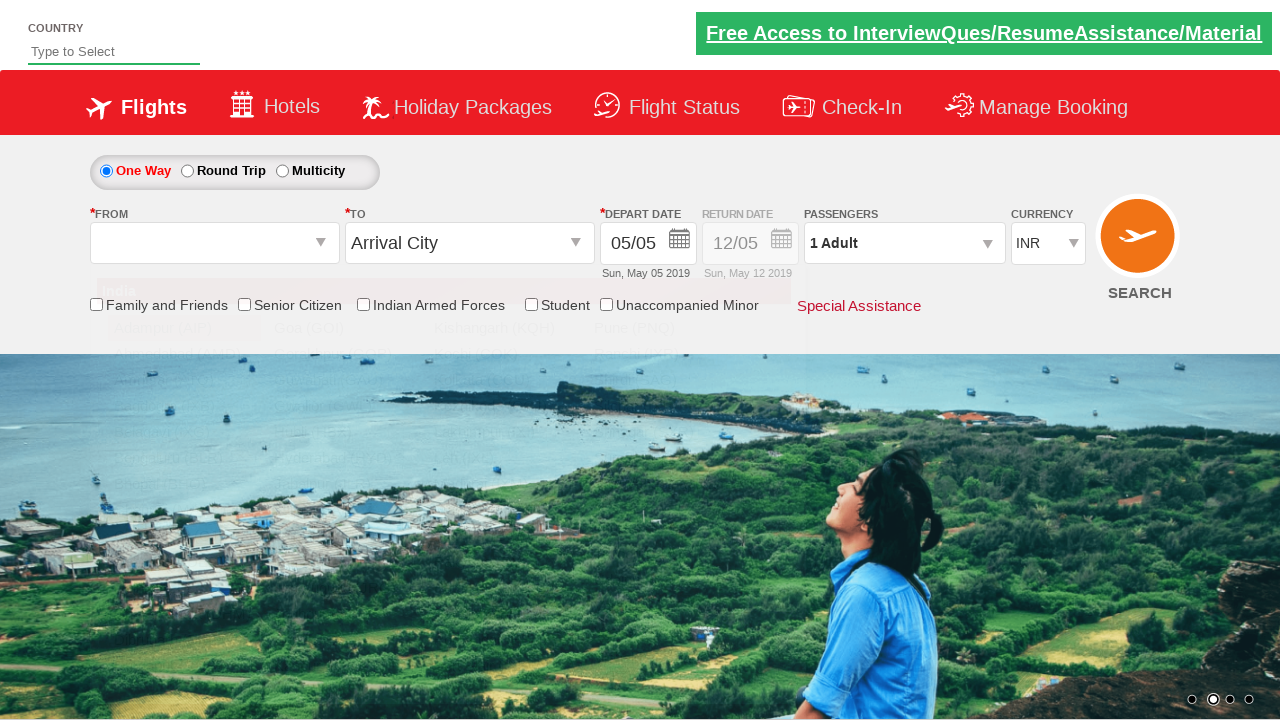

Selected Coimbatore (CJB) as departure city at (184, 536) on xpath=//a[@value='CJB']
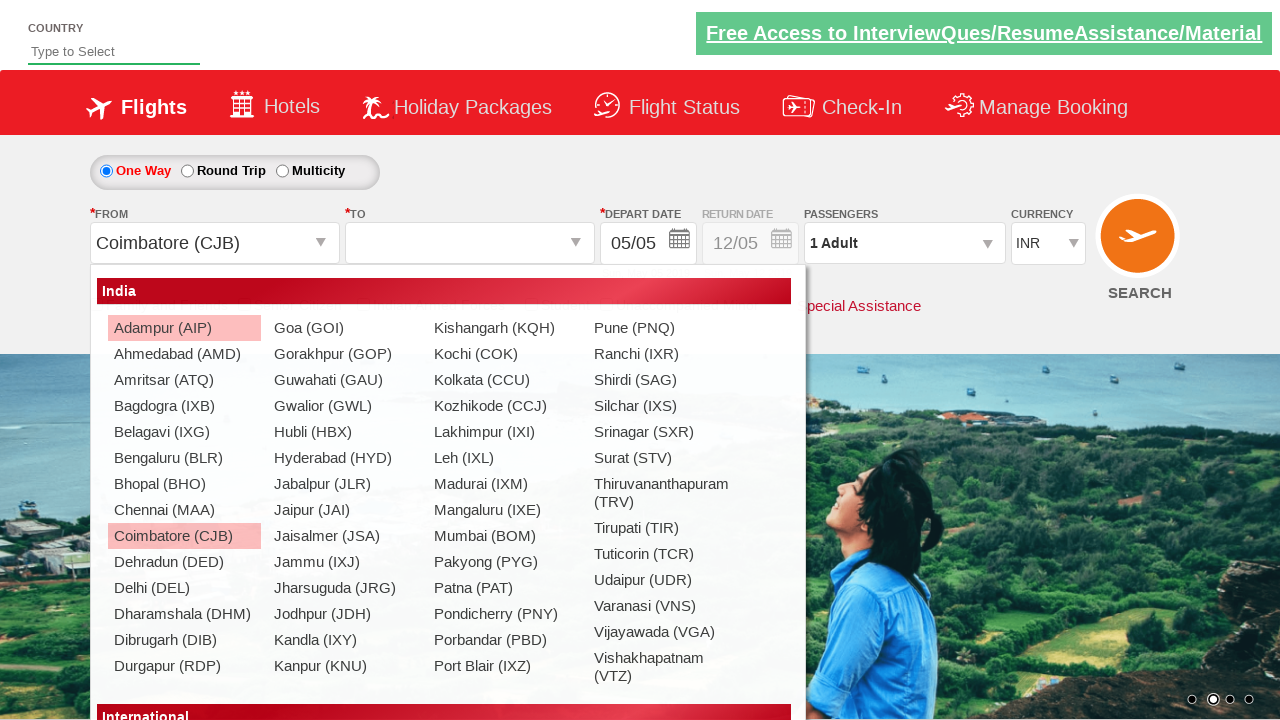

Selected Bangalore (BLR) as destination city at (439, 432) on xpath=//div[@id='ctl00_mainContent_ddl_destinationStation1_CTNR']//a[@value='BLR
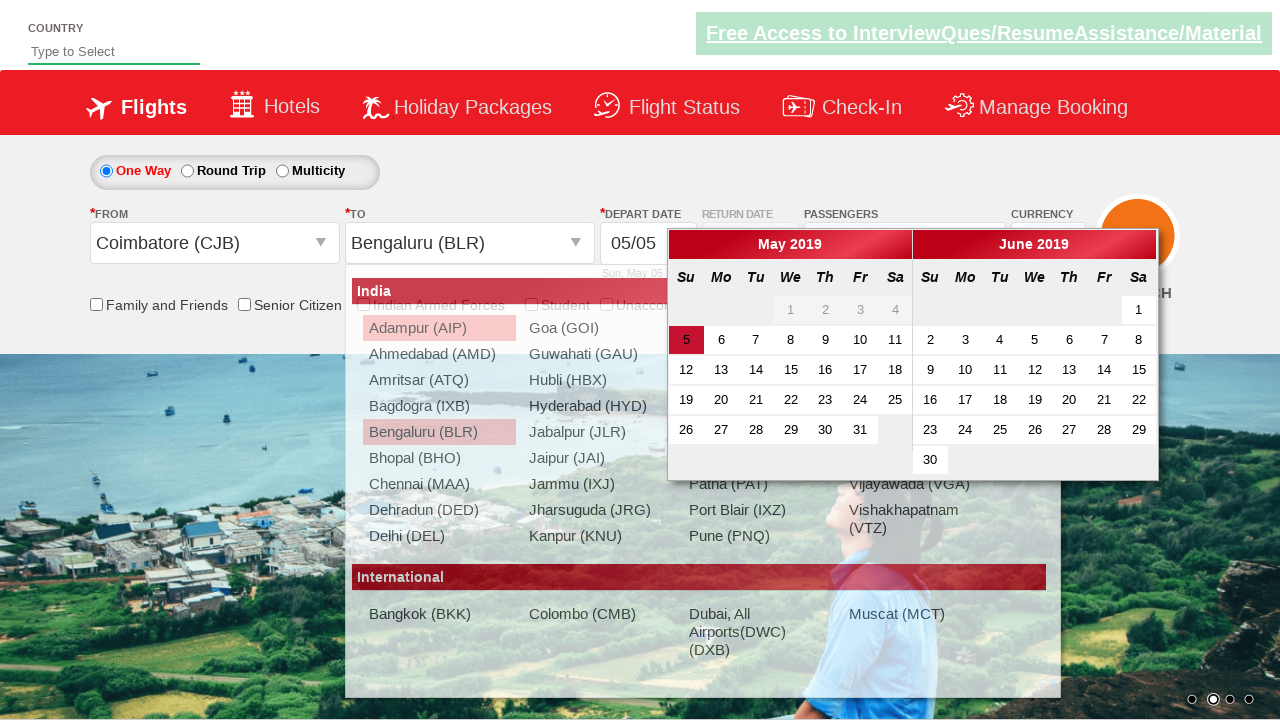

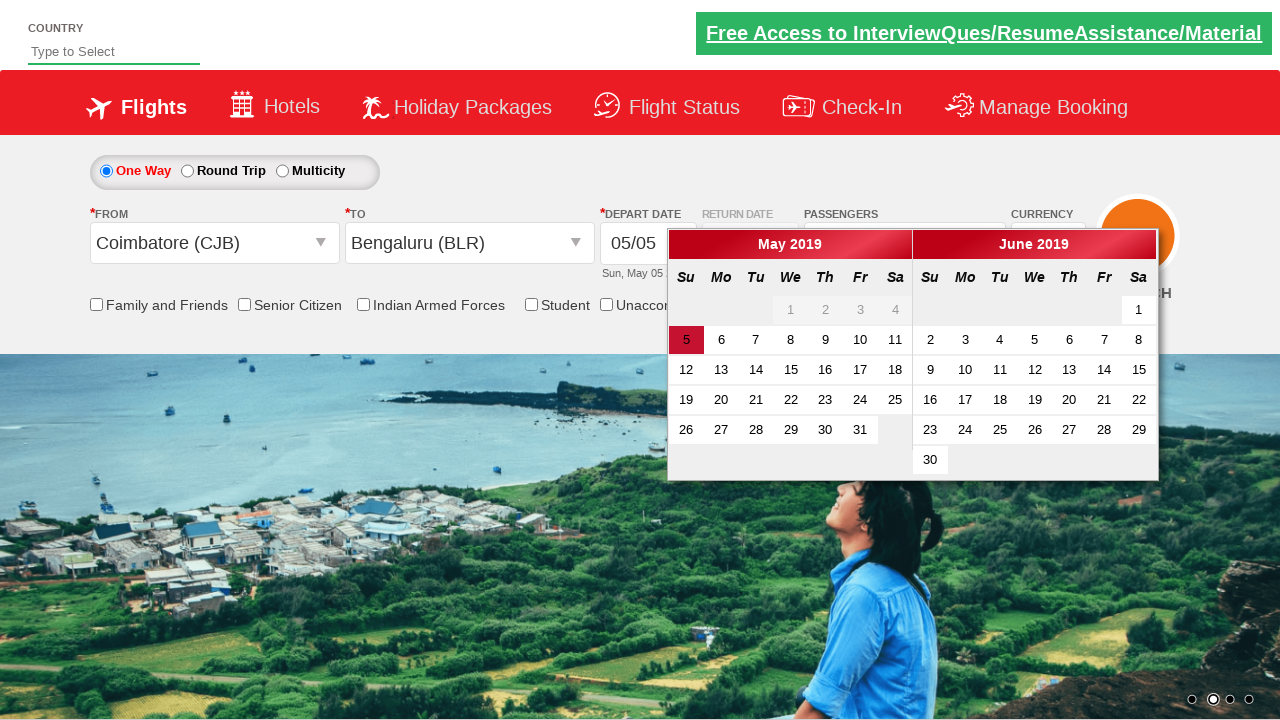